Opens the Rahul Shetty Academy website and retrieves the page title and current URL for verification

Starting URL: https://rahulshettyacademy.com/

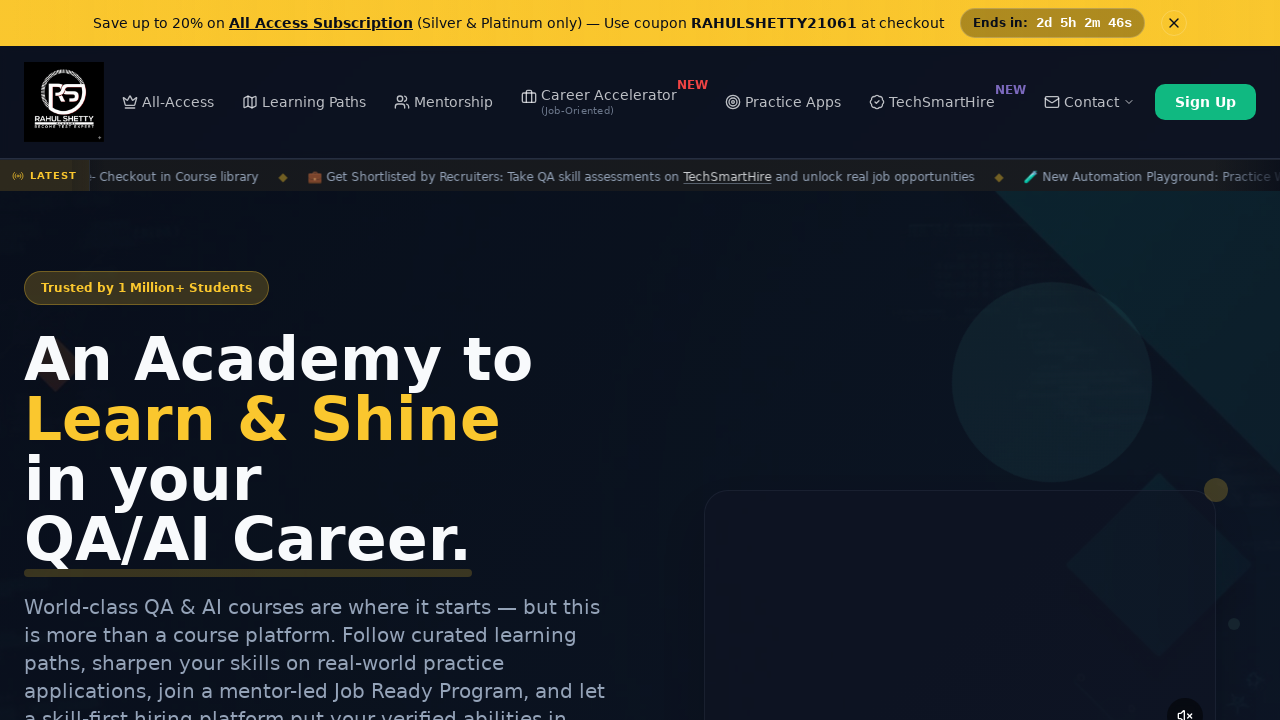

Navigated to Rahul Shetty Academy website
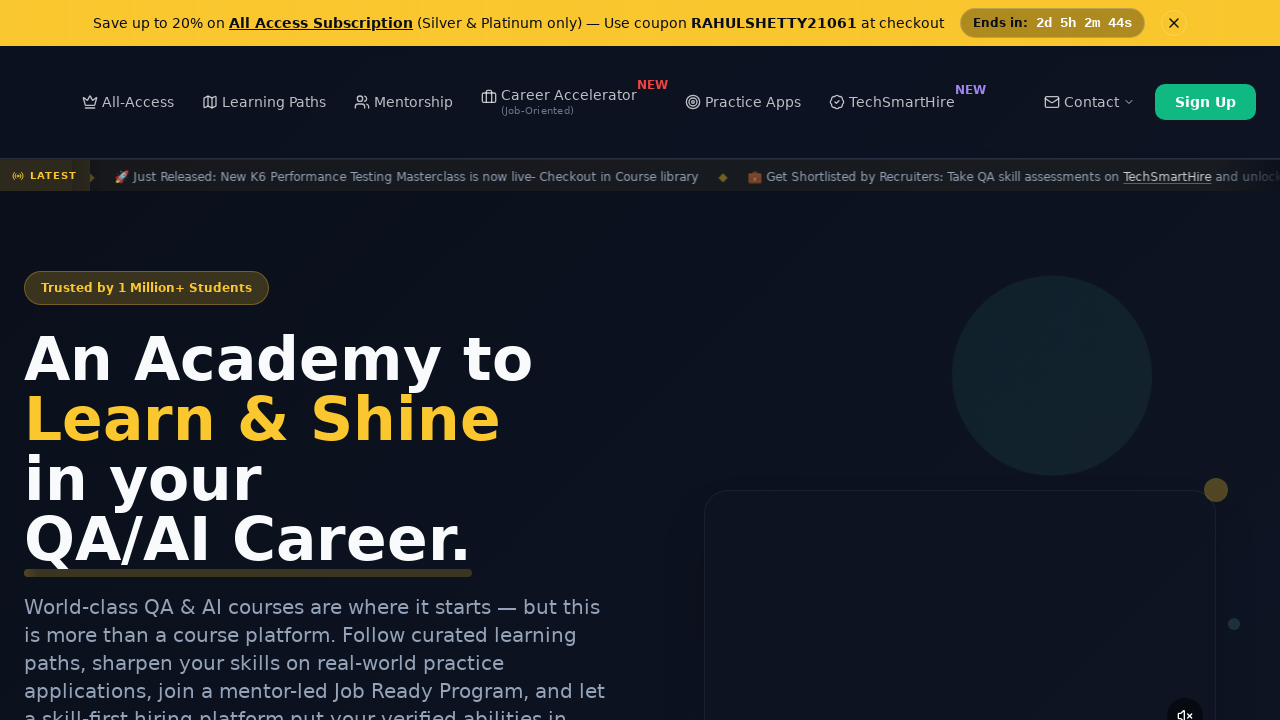

Retrieved page title: Rahul Shetty Academy | QA Automation, Playwright, AI Testing & Online Training
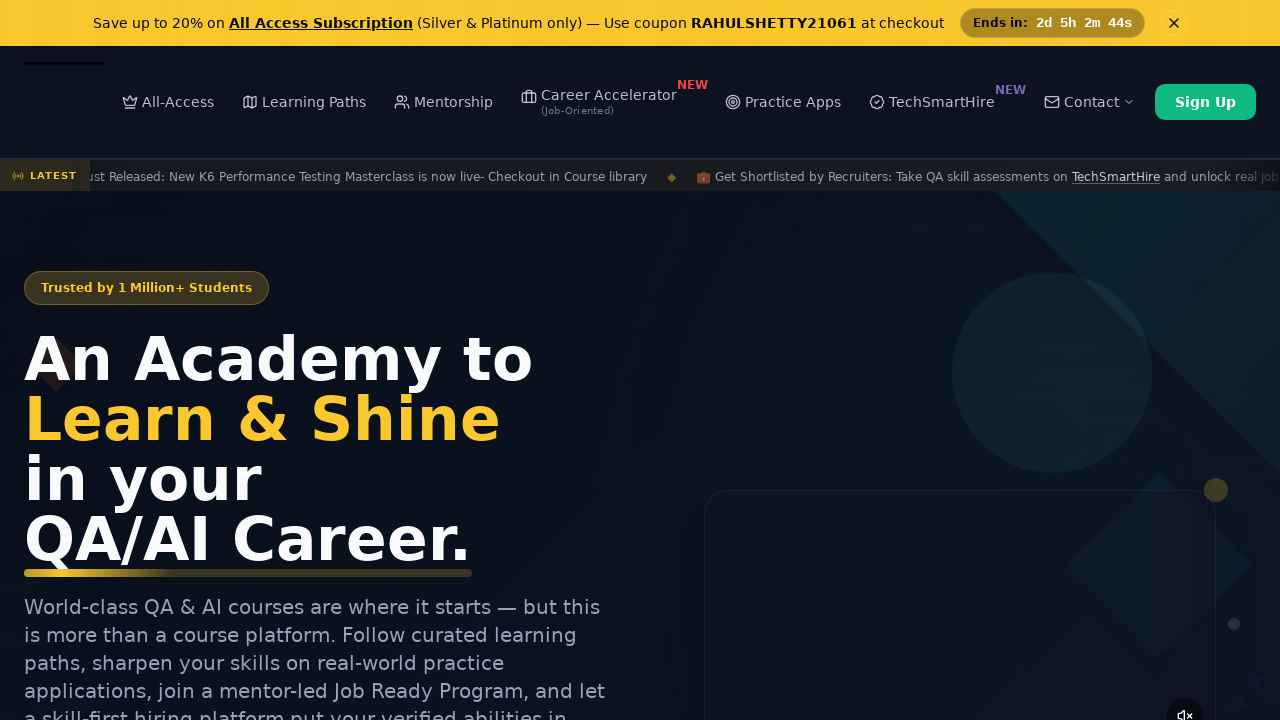

Printed page title to console: Rahul Shetty Academy | QA Automation, Playwright, AI Testing & Online Training
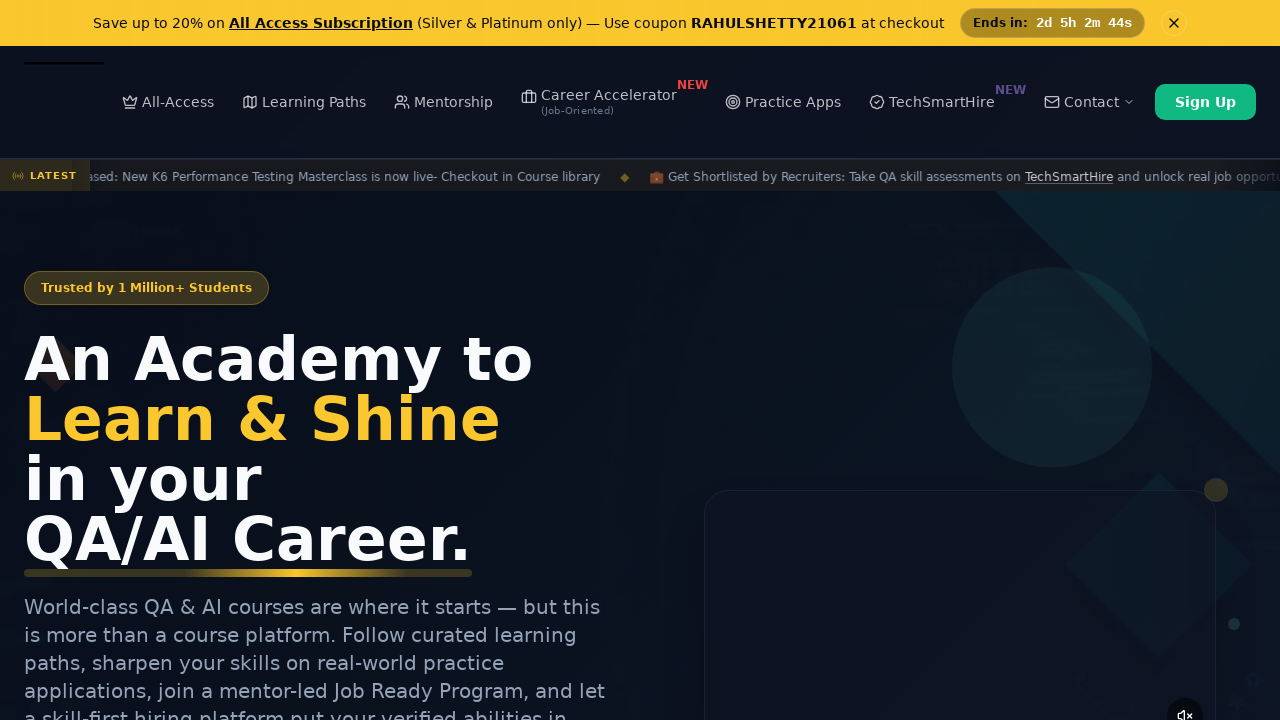

Retrieved current URL: https://rahulshettyacademy.com/
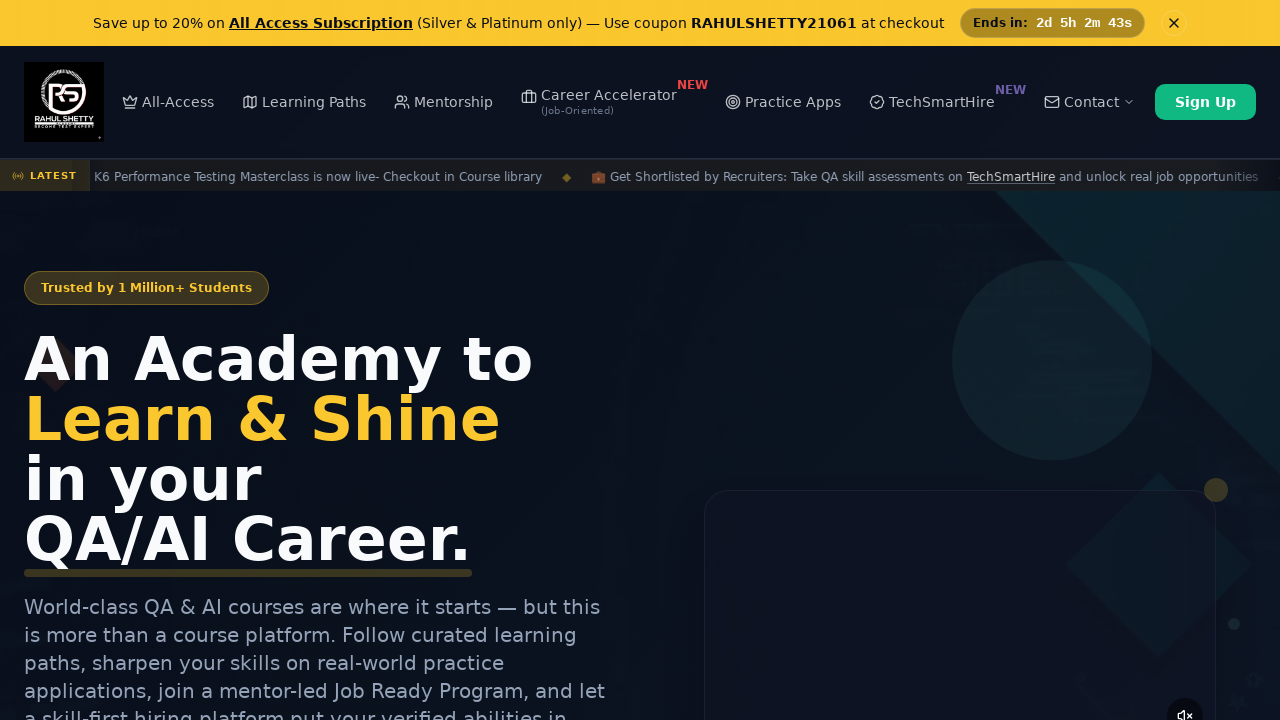

Printed current URL to console: https://rahulshettyacademy.com/
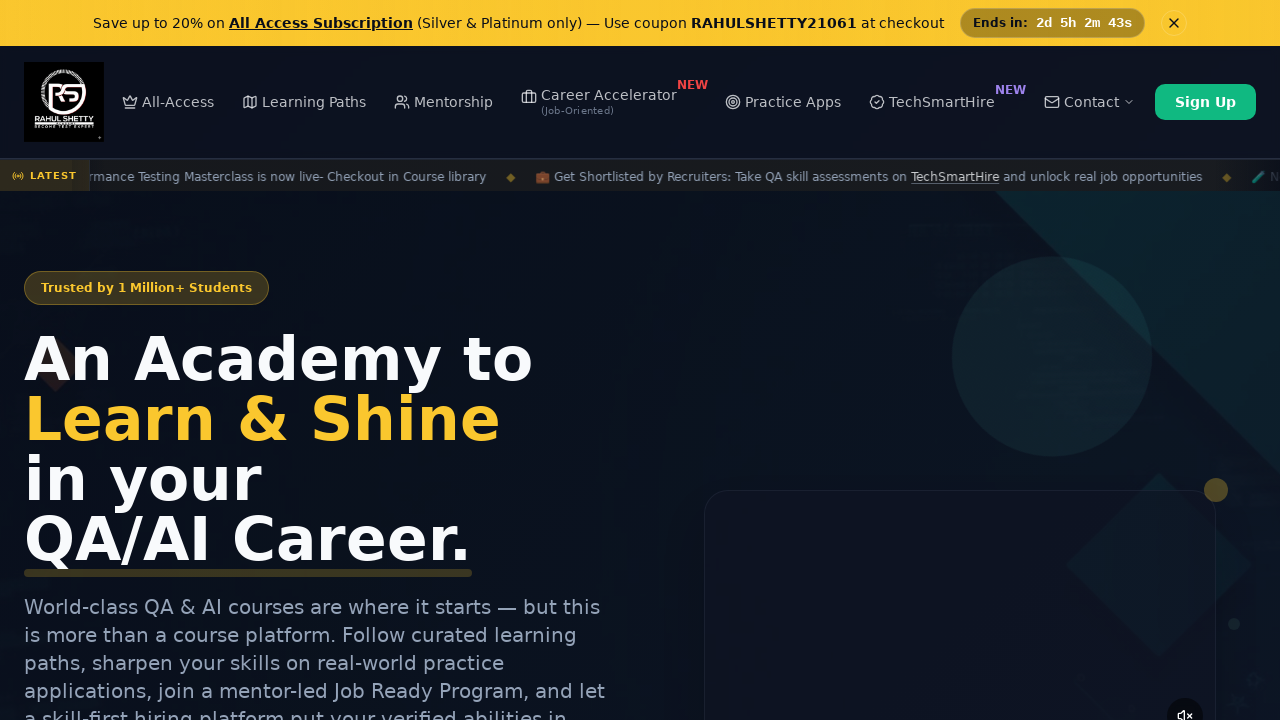

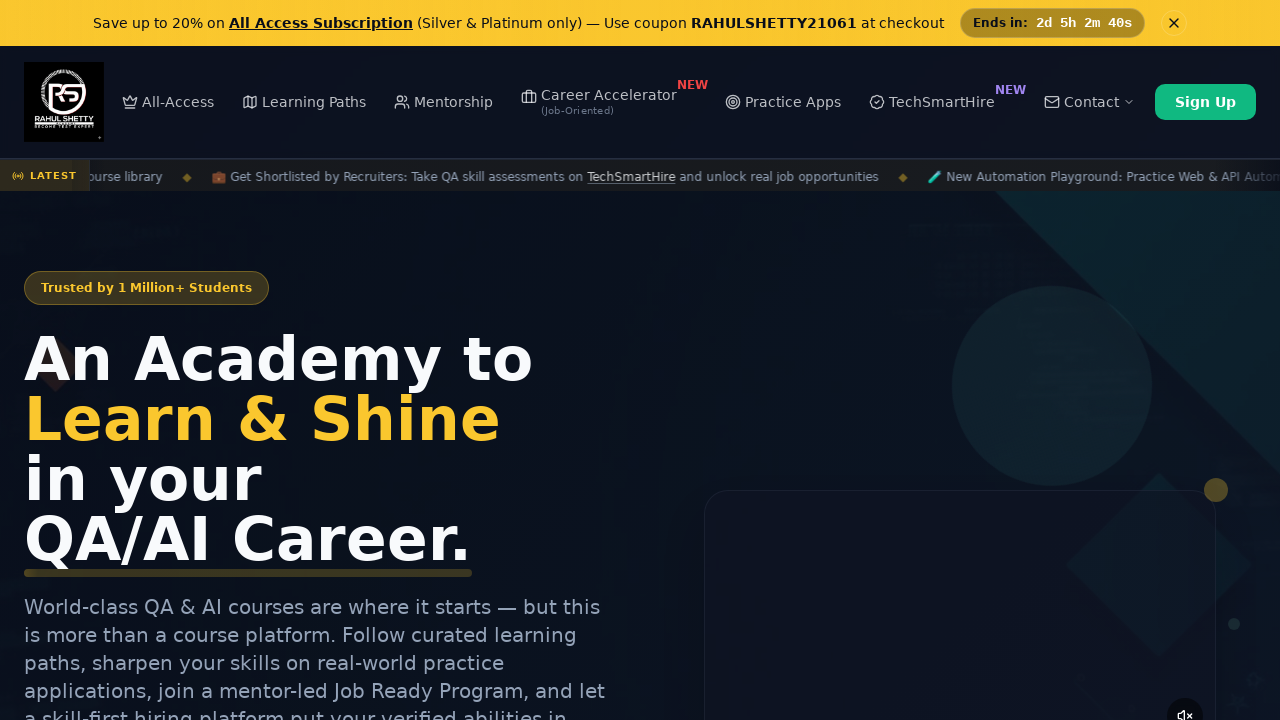